Tests the Fort Superior Campground booking flow by searching for available campsites, selecting a room, filling in guest details, and navigating to the payment form (without completing payment).

Starting URL: https://www.fortsuperiorcampground.com/campsites/rooms/%3FcheckIn%3D1728432000000%26checkOut%3D1728604800000%26adults%3D2

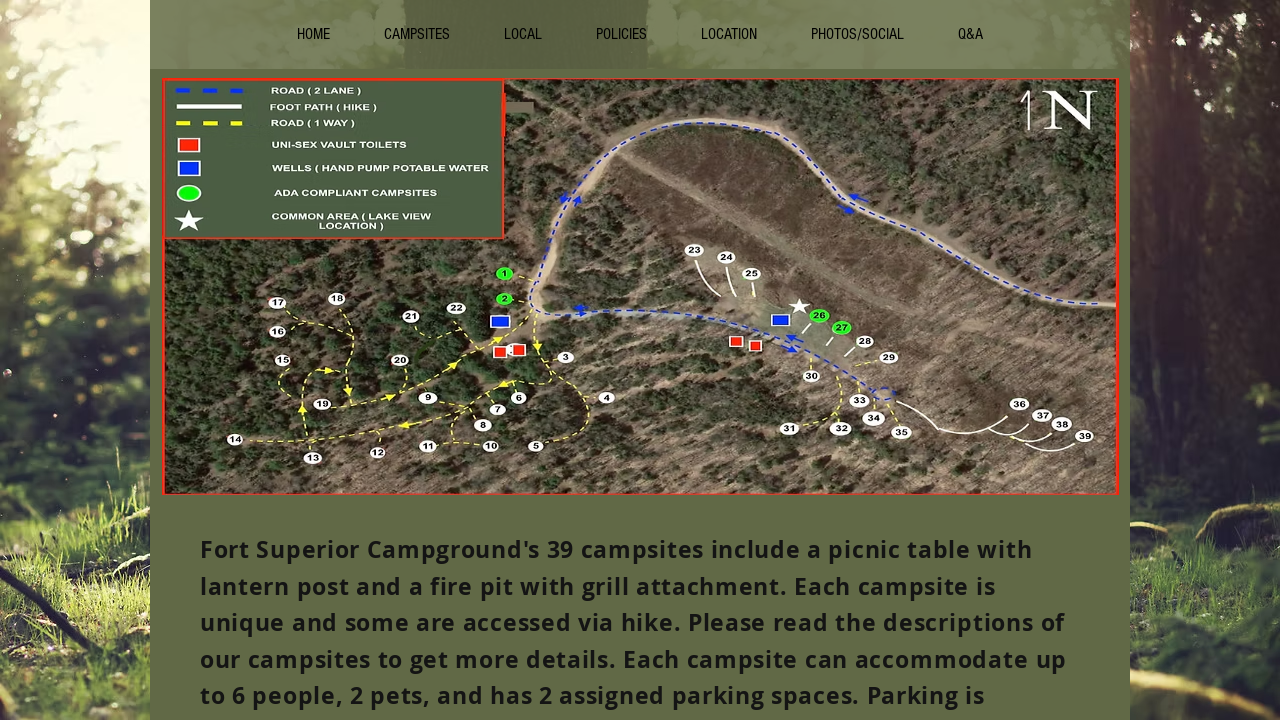

Booking iframe loaded successfully
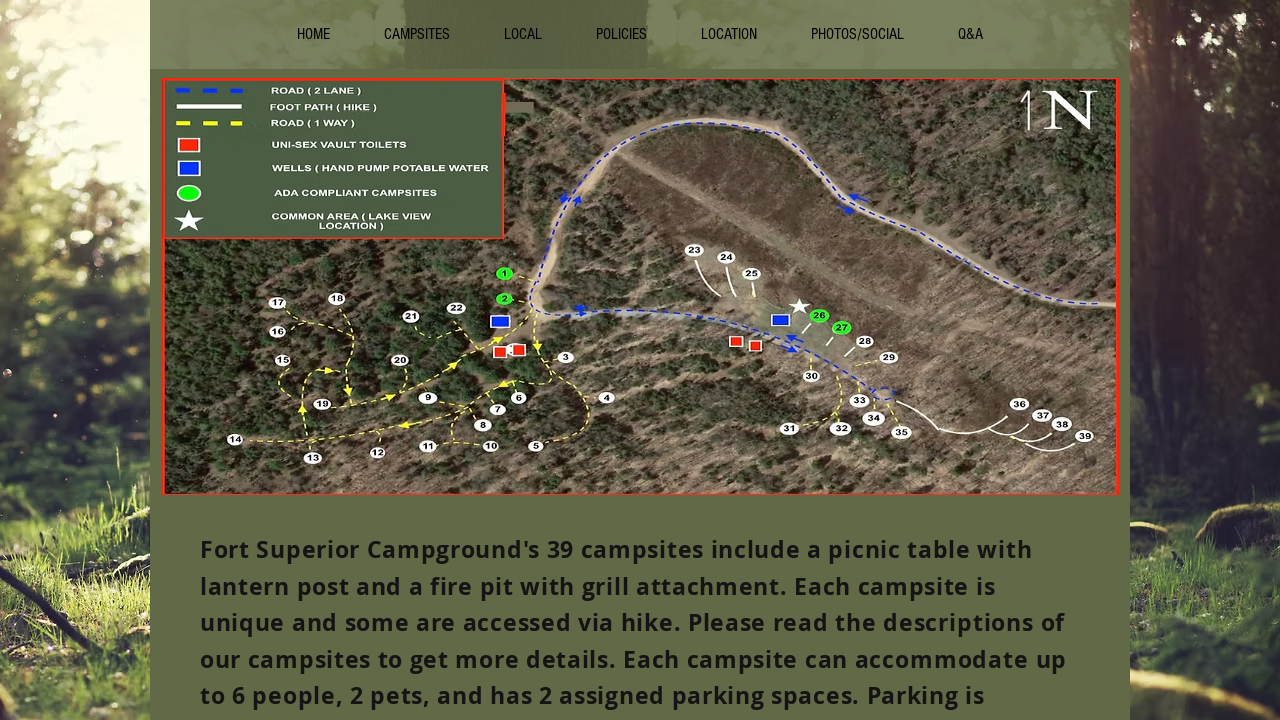

Obtained content frame from booking iframe
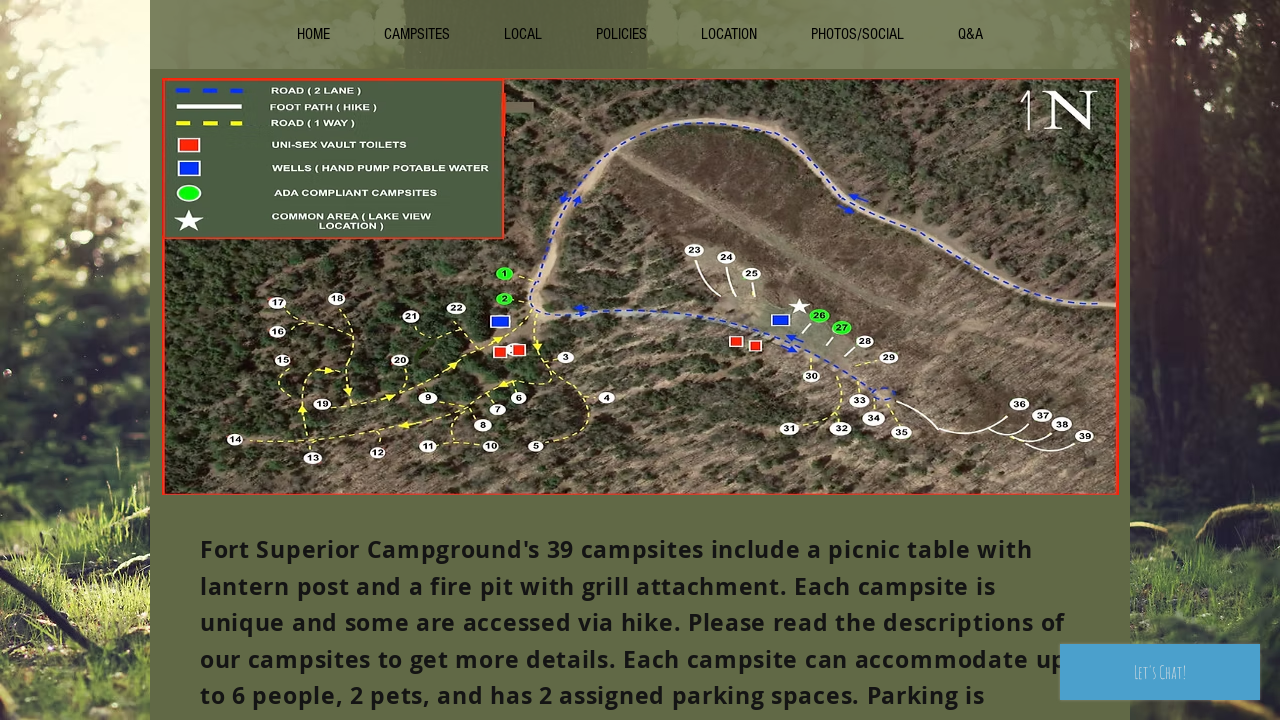

No rooms available for selected dates
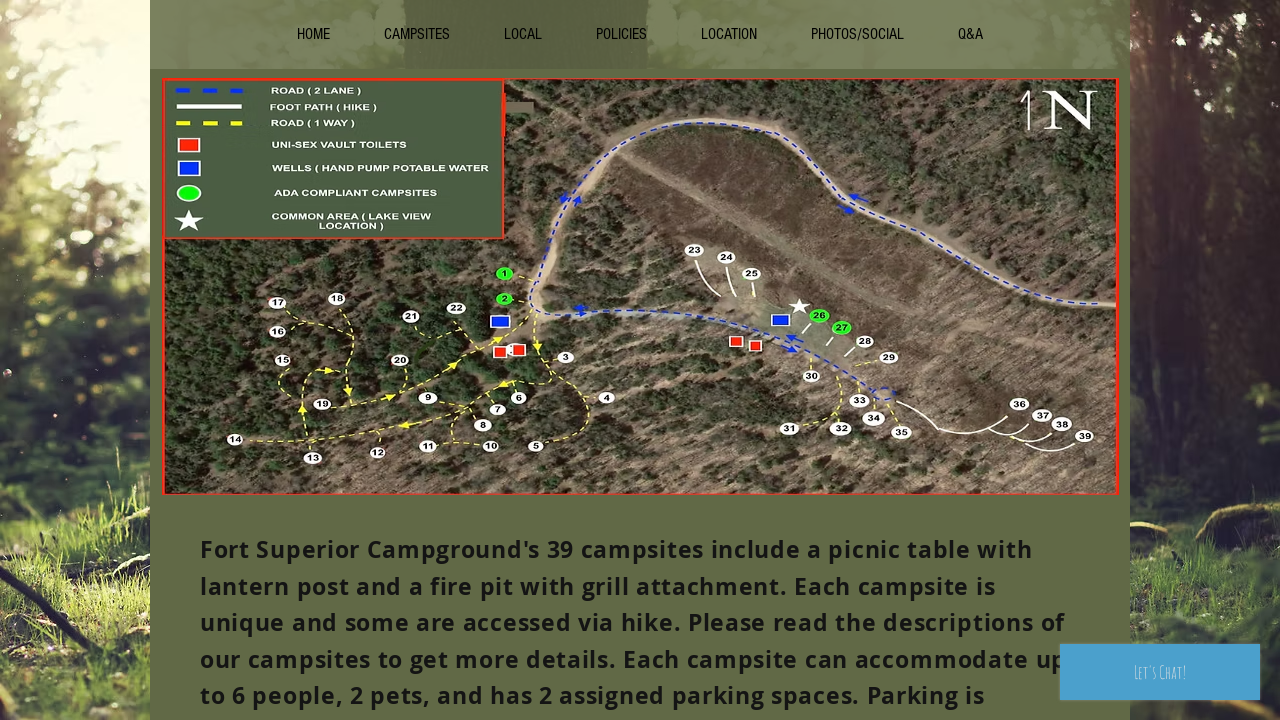

Retrieved 0 room listings from iframe
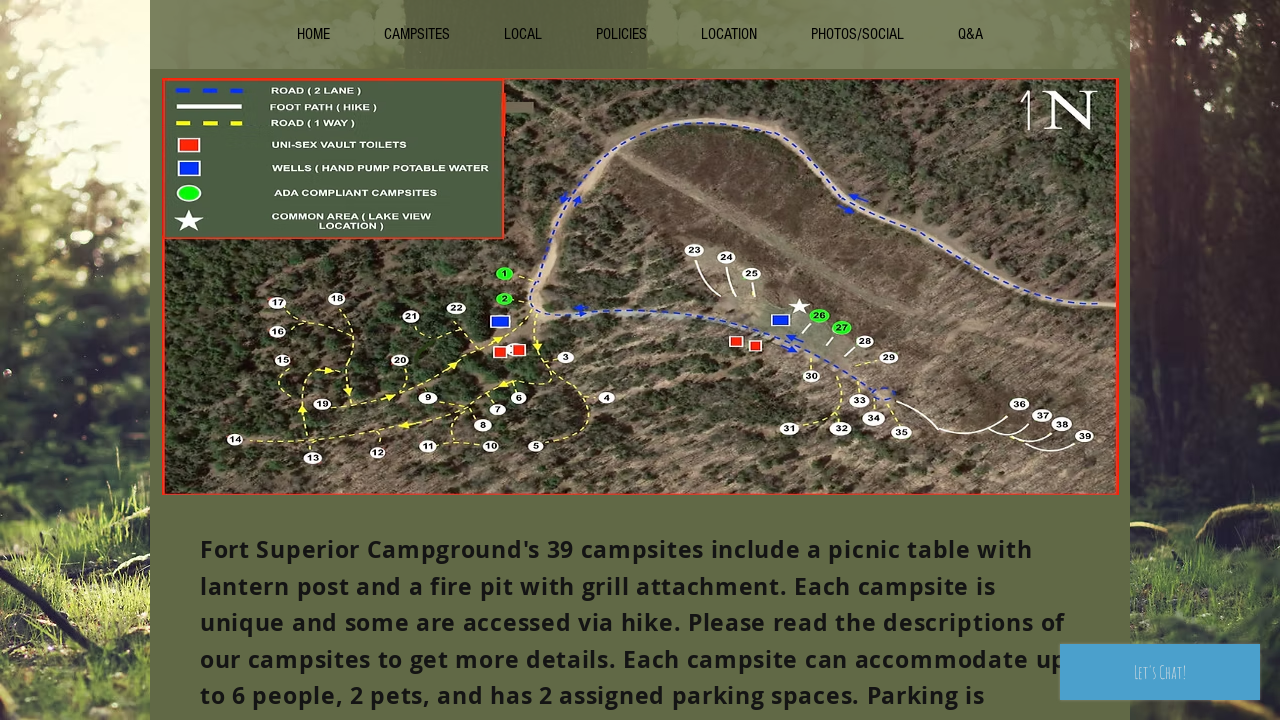

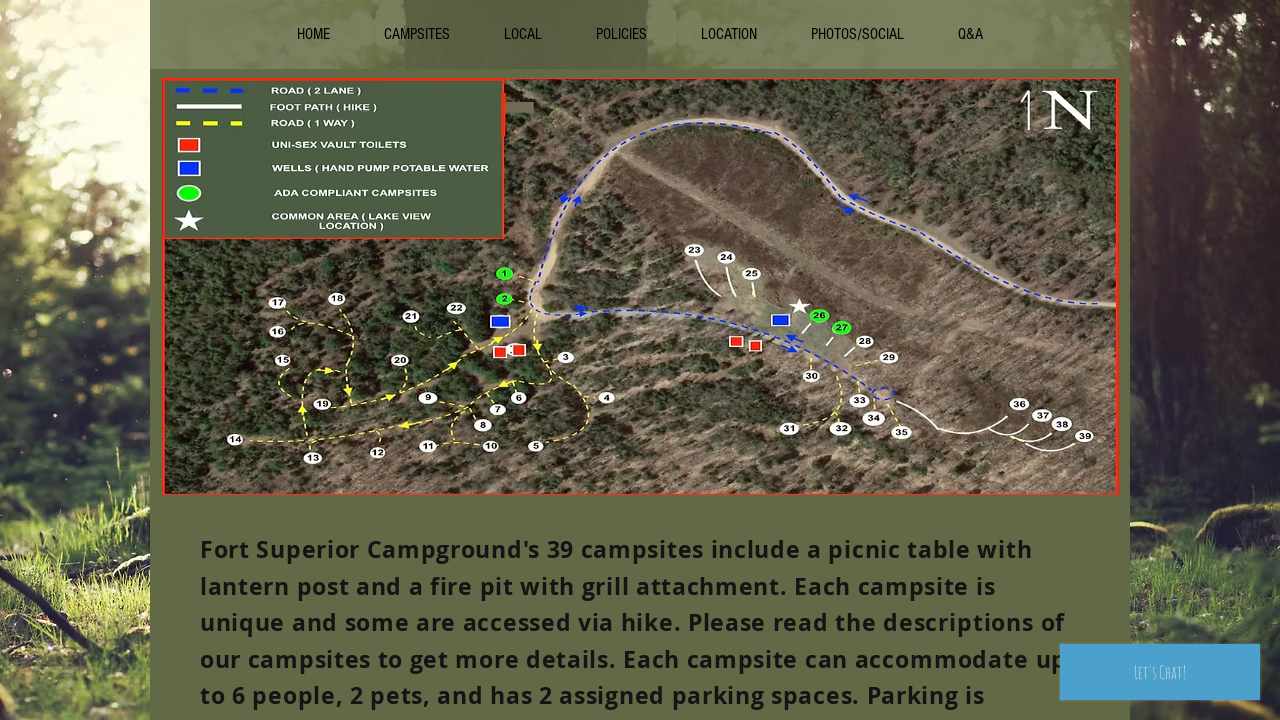